Tests alert handling functionality by entering a name in a text field and triggering a confirmation dialog, then dismissing it

Starting URL: https://rahulshettyacademy.com/AutomationPractice/

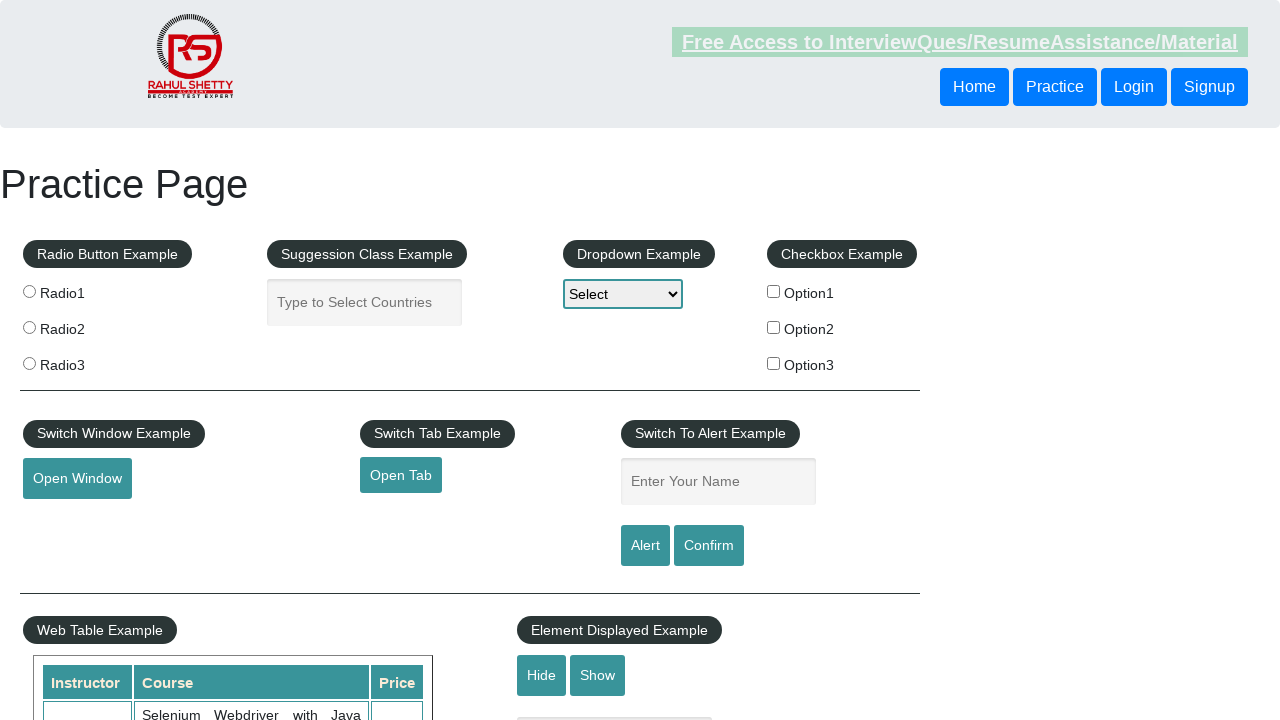

Entered 'Jarvis' in the name text field on #name
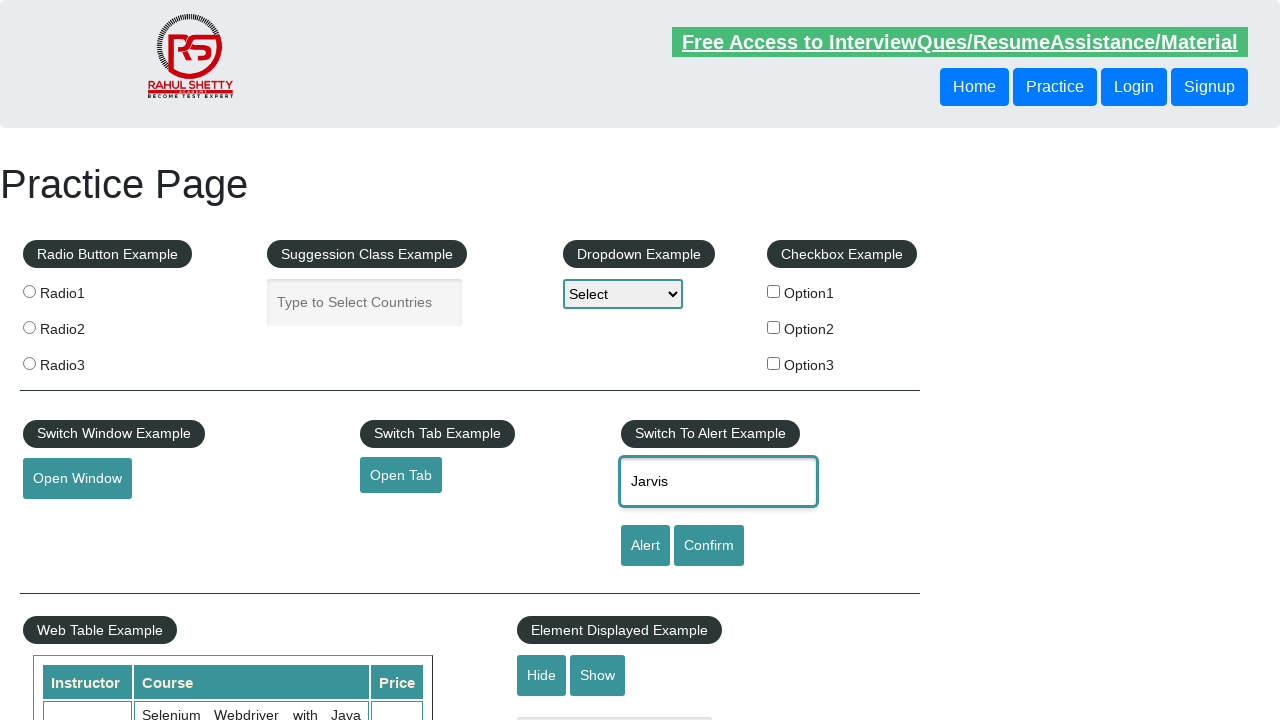

Clicked the confirm button to trigger confirmation dialog at (709, 546) on #confirmbtn
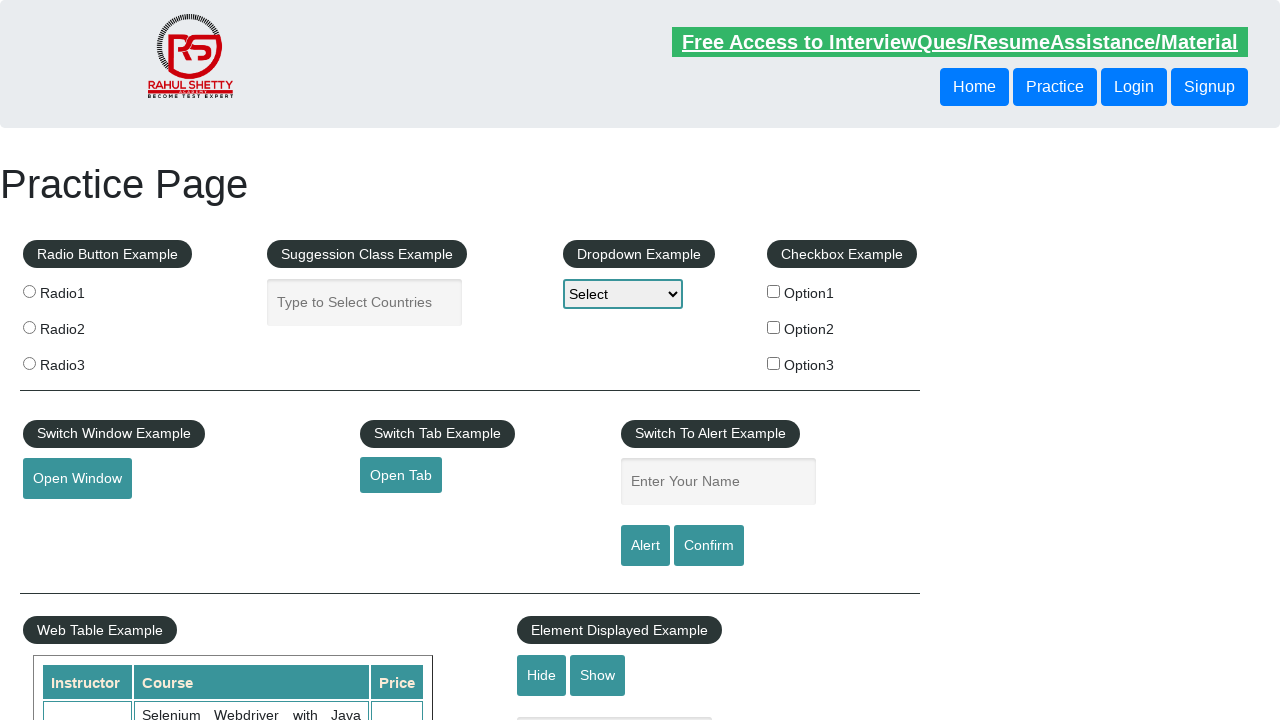

Set up dialog handler to dismiss confirmation dialog
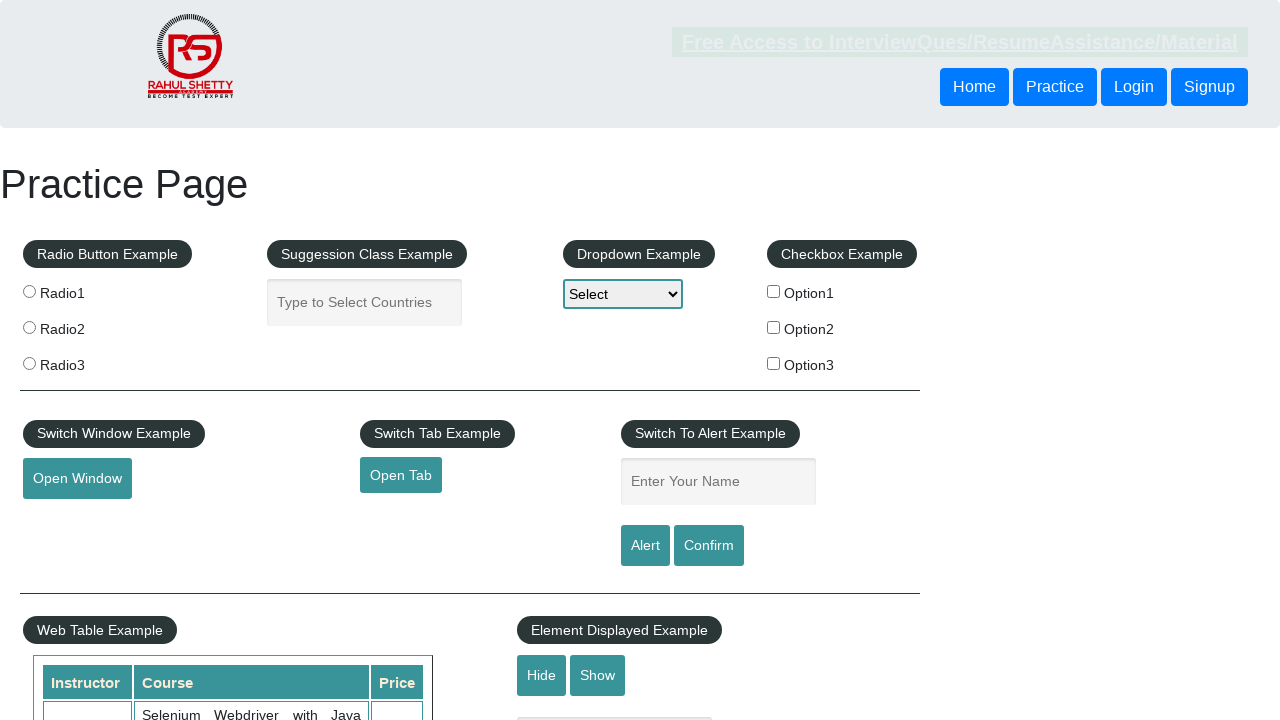

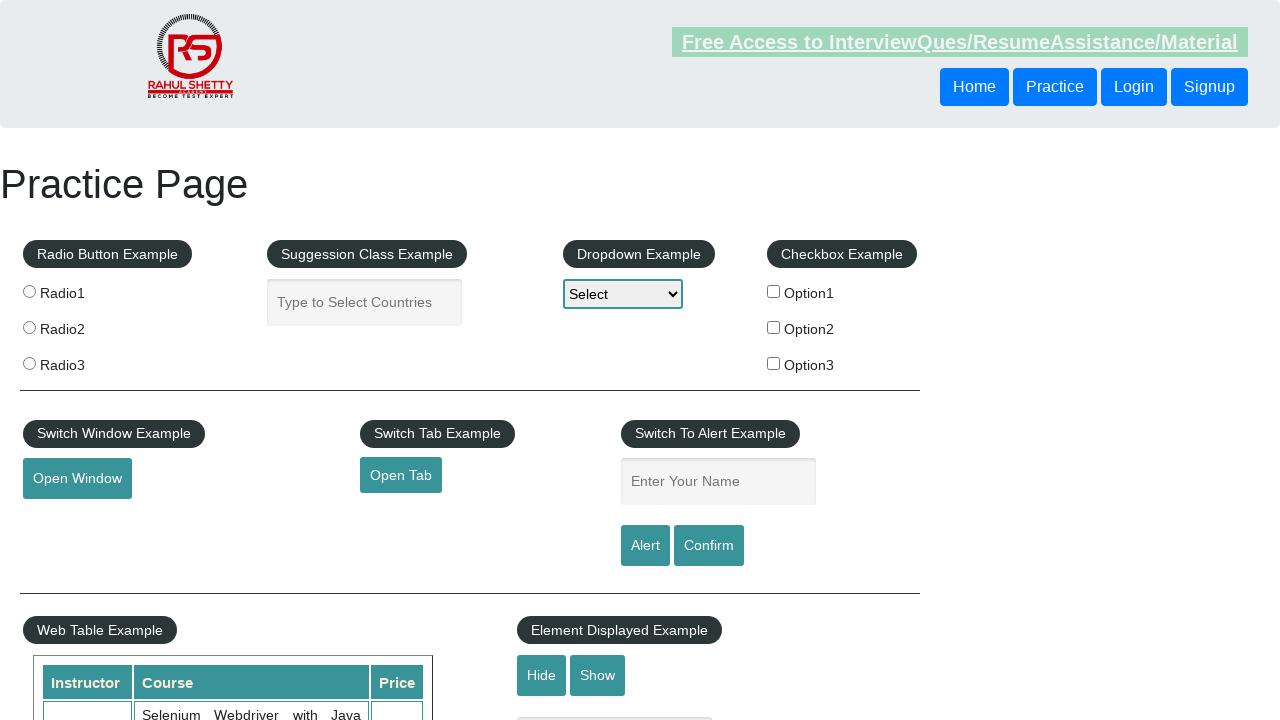